Navigates to the Laptops category on DemoBlaze, selects the Sony Vaio i7 laptop, and verifies the product price is displayed correctly

Starting URL: https://www.demoblaze.com/index.html

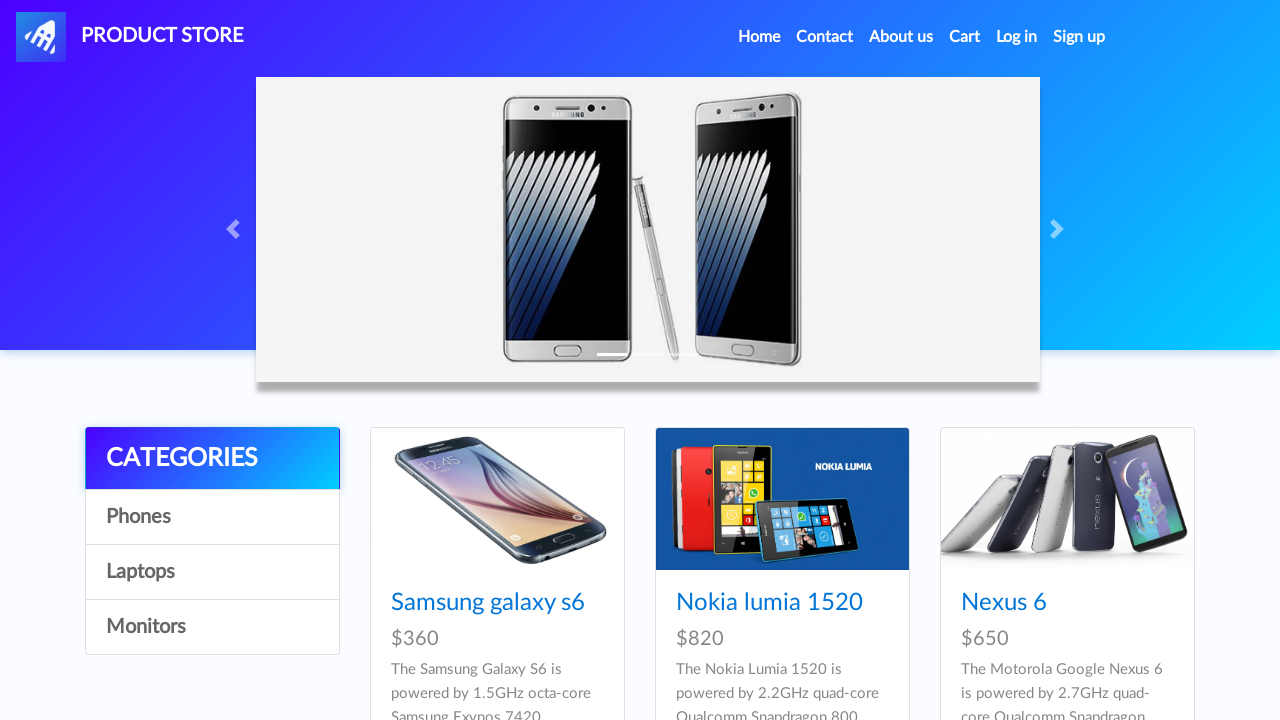

Clicked on Laptops category at (212, 572) on text=Laptops
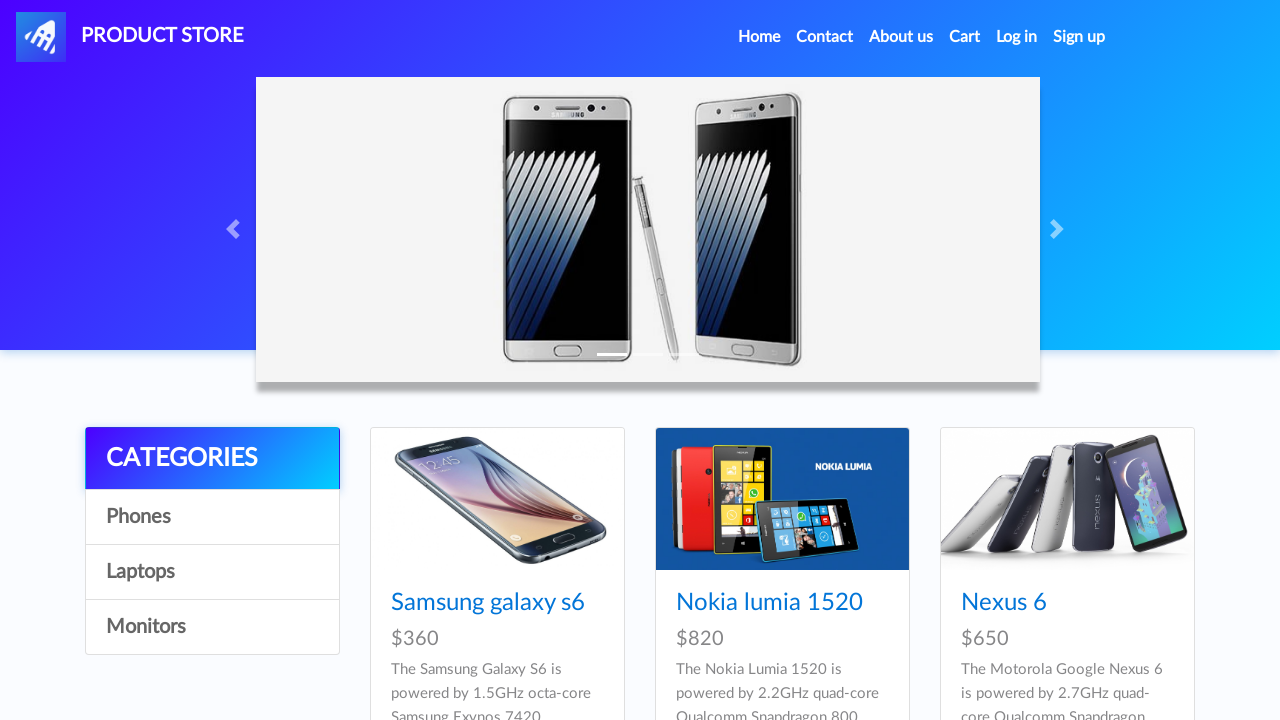

Waited for category to load
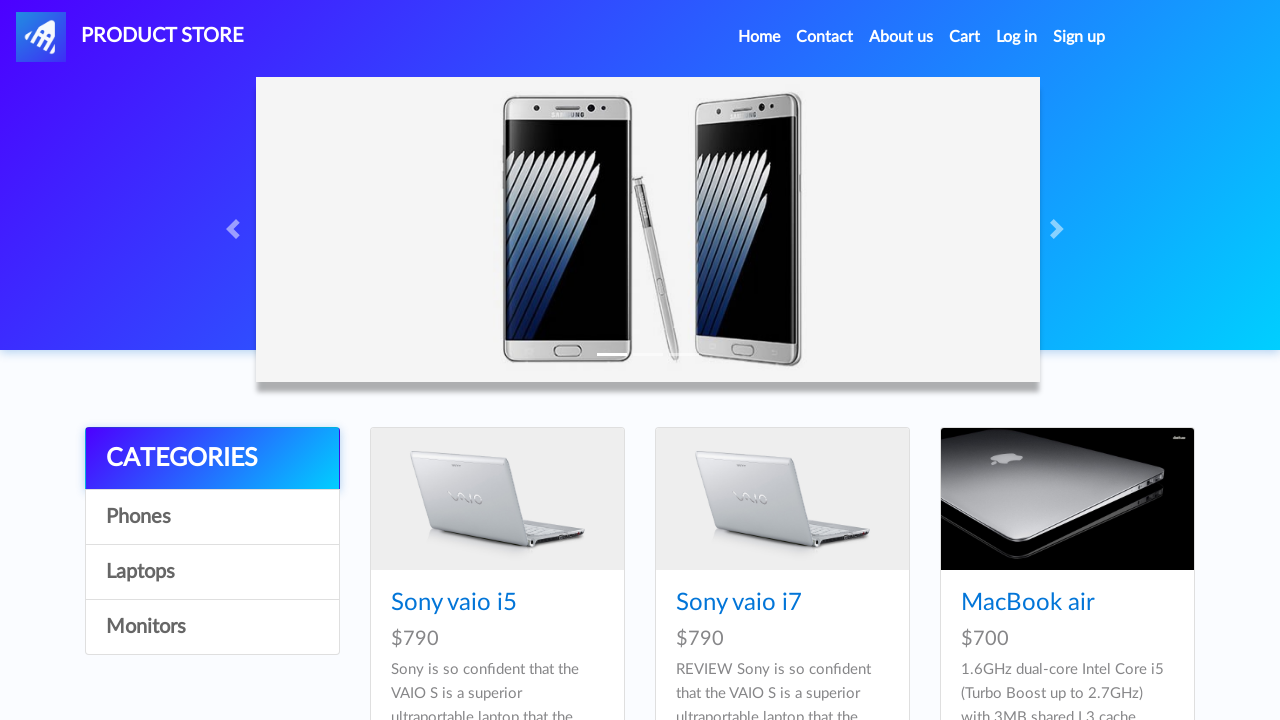

Clicked on Sony Vaio i7 laptop at (739, 603) on text=Sony vaio i7
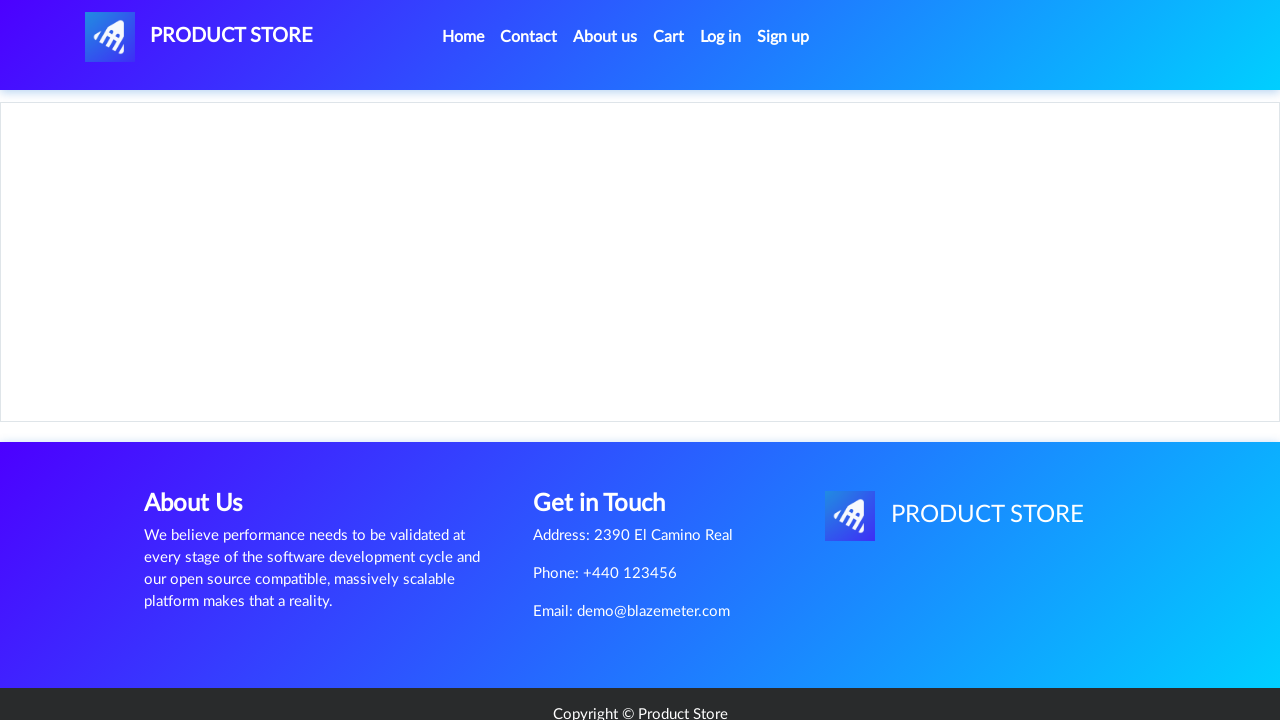

Product page loaded with price heading visible
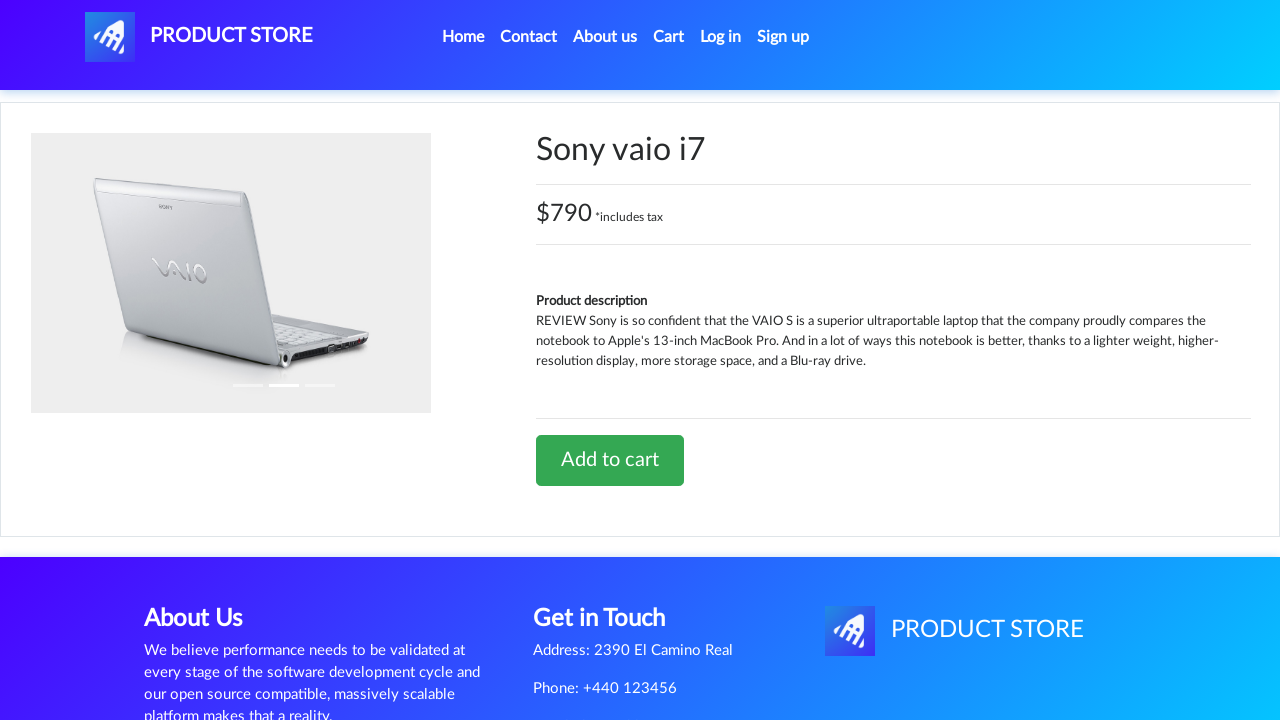

Located price element
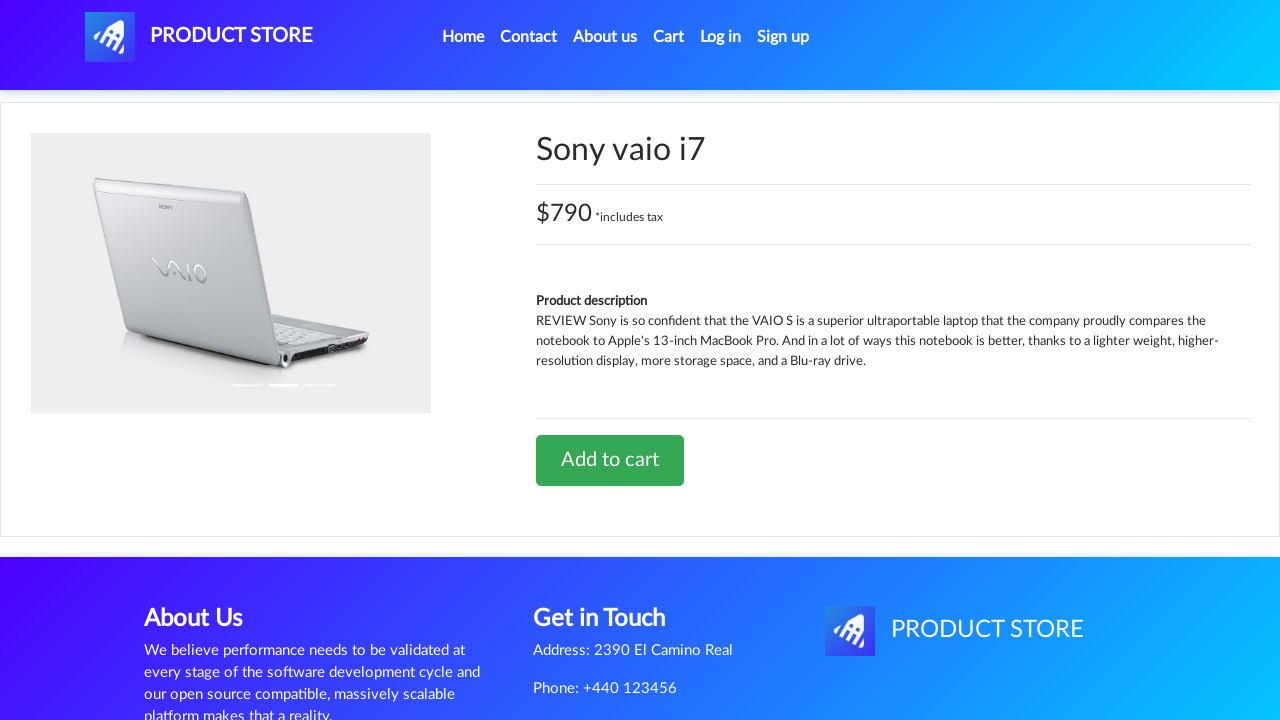

Retrieved price text: $790 *includes tax
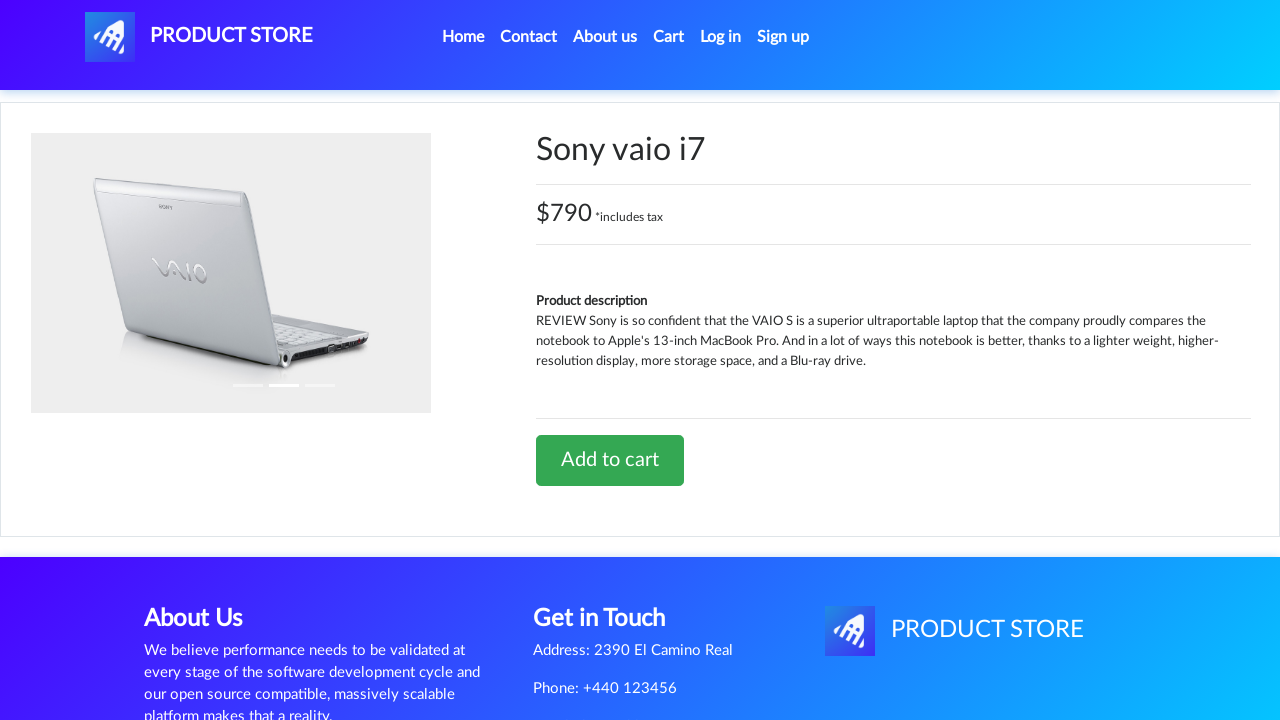

Verified product price is $790
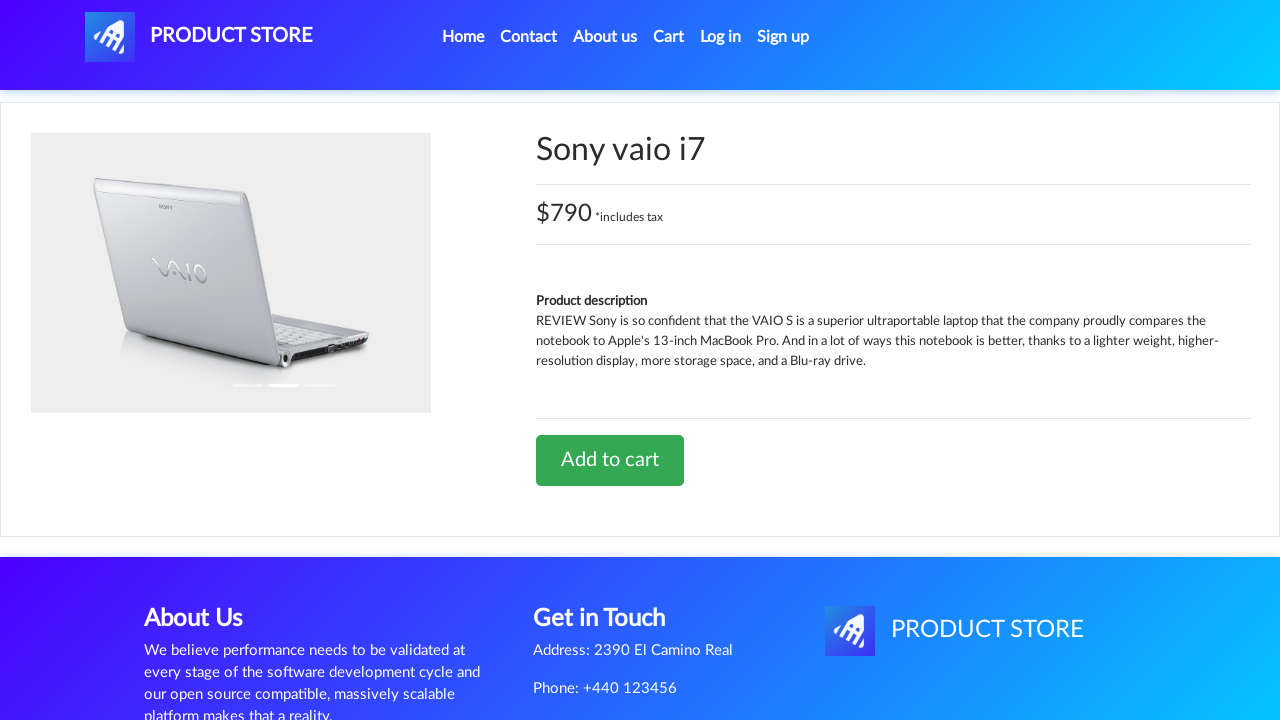

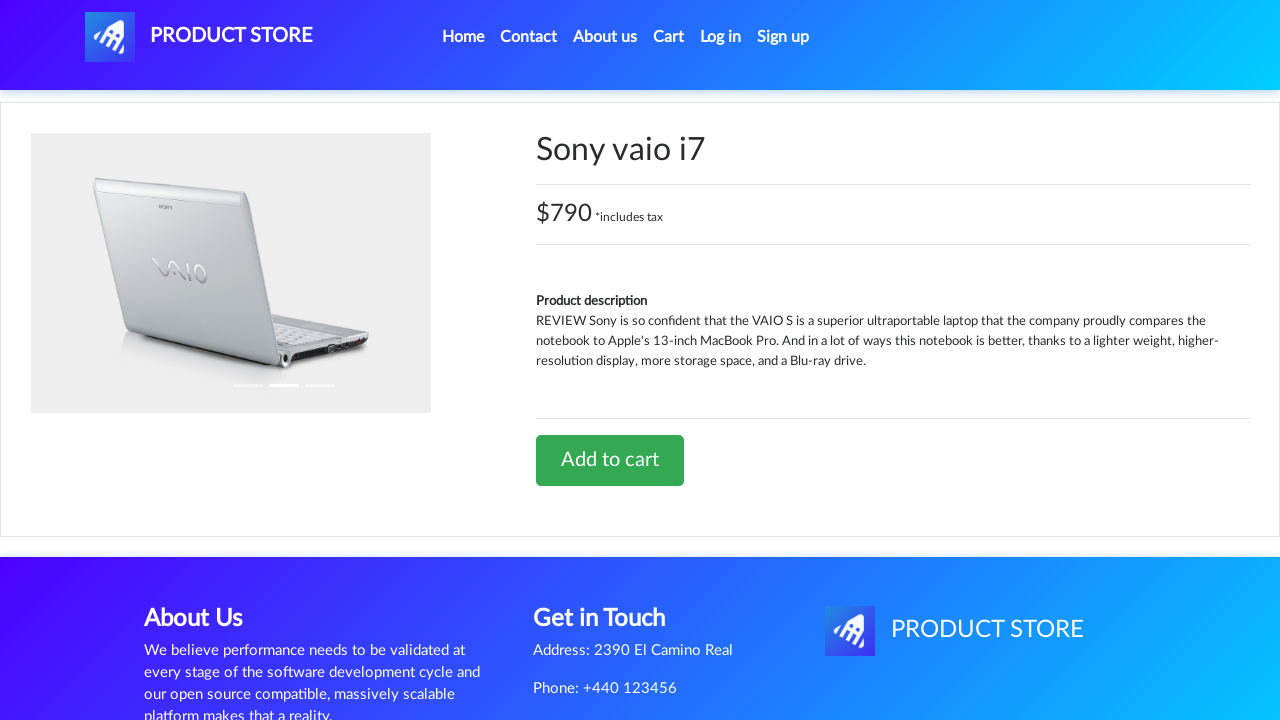